Tests selecting an option from the dropdown by its visible text and verifies the selection

Starting URL: https://the-internet.herokuapp.com/dropdown

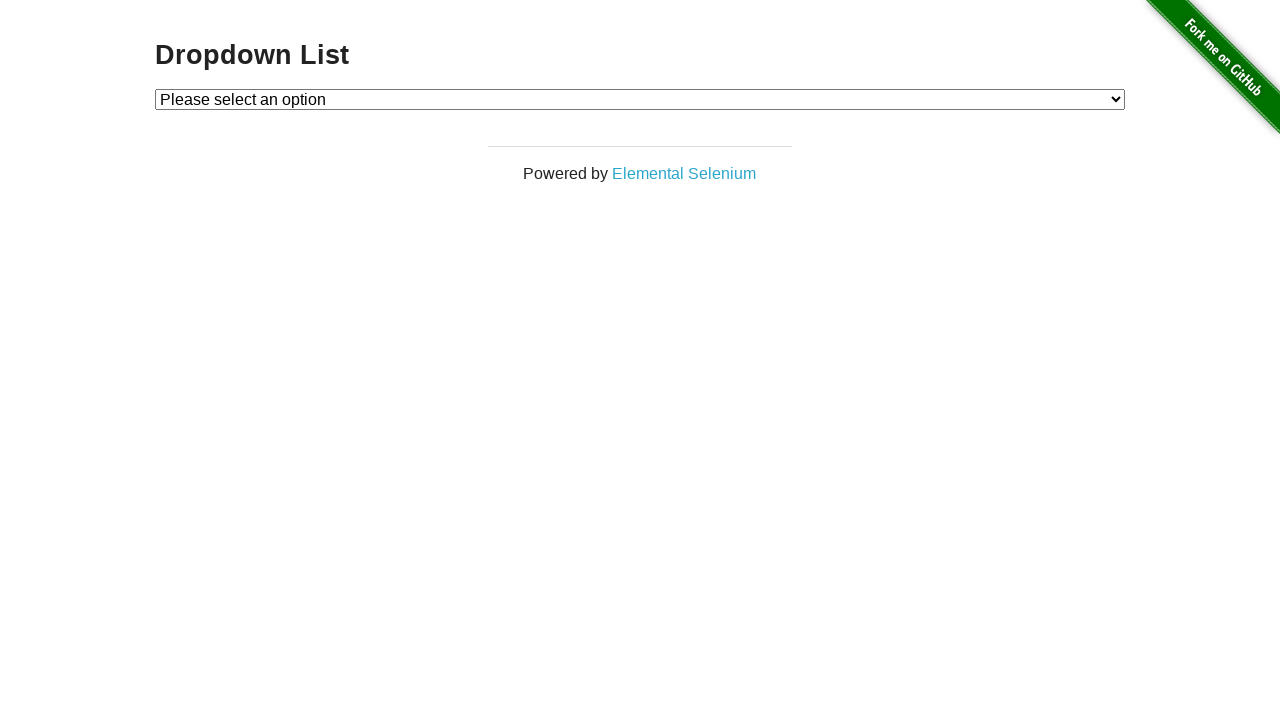

Navigated to dropdown page
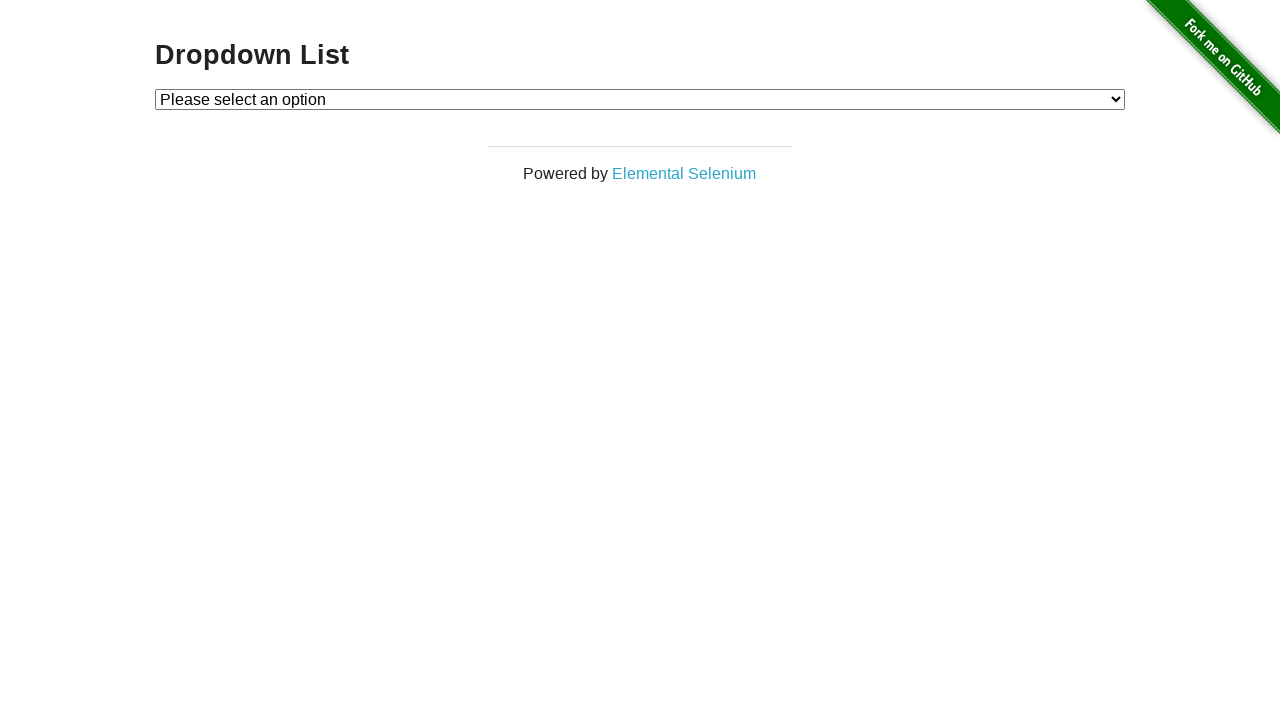

Selected 'Option 1' from dropdown by visible text on #dropdown
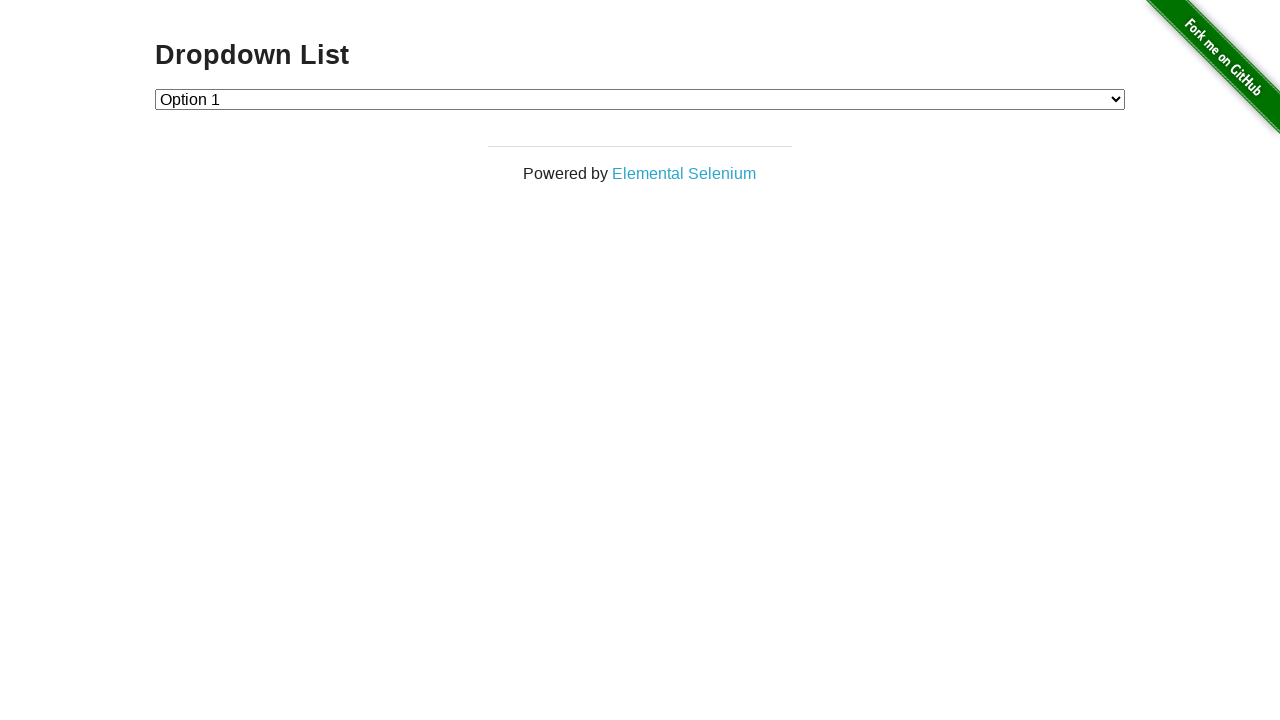

Located the checked option element
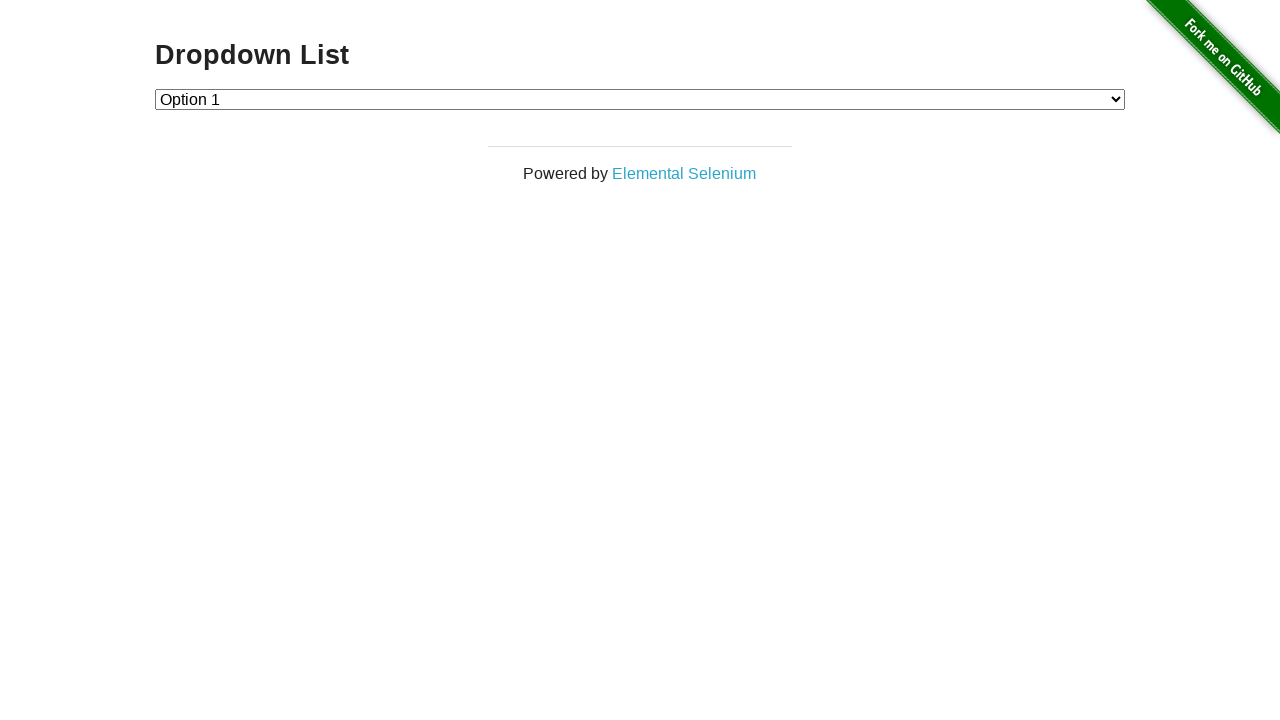

Verified that 'Option 1' is the selected option
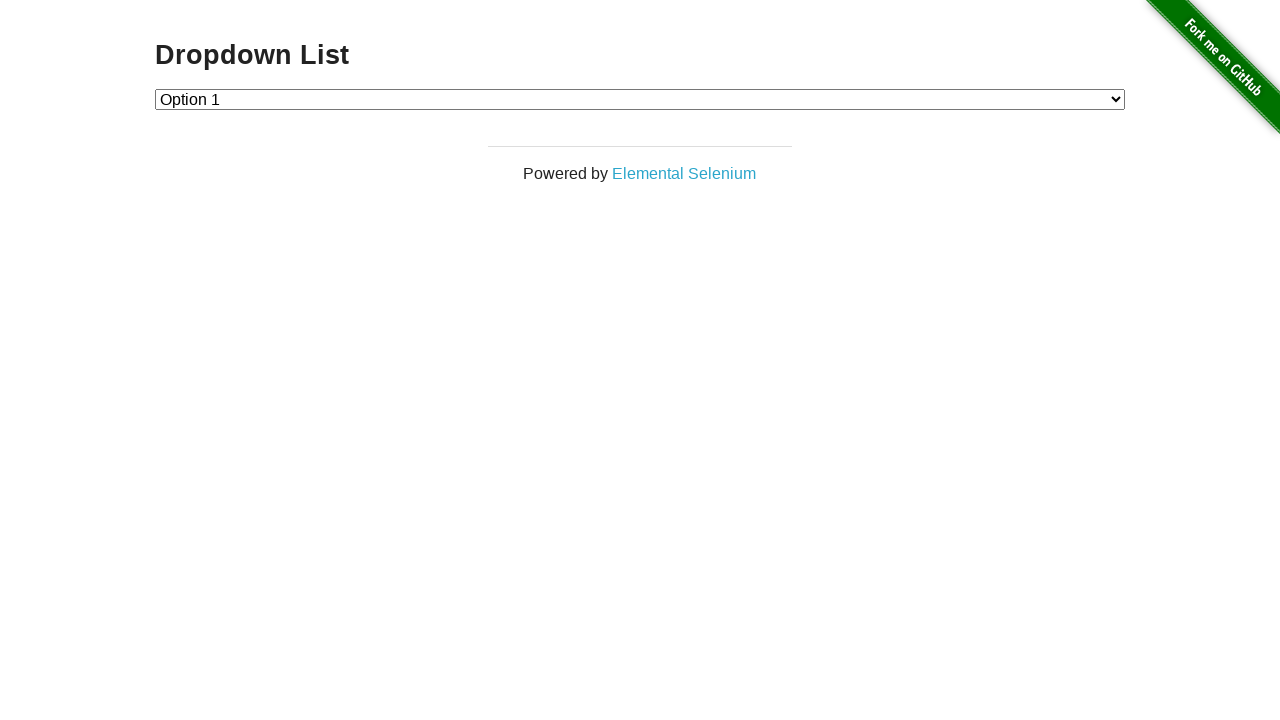

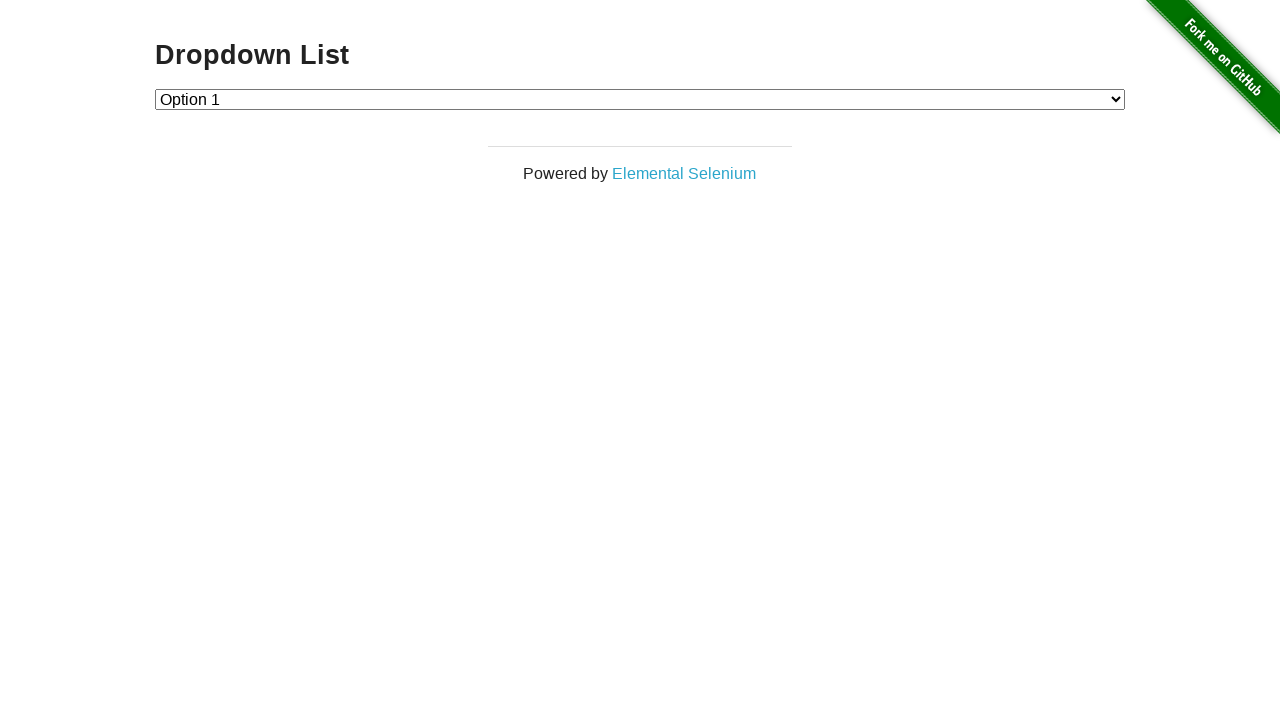